Tests scroll functionality by scrolling to the 'MORE INFO' section at the bottom of the page

Starting URL: https://www.thesouledstore.com

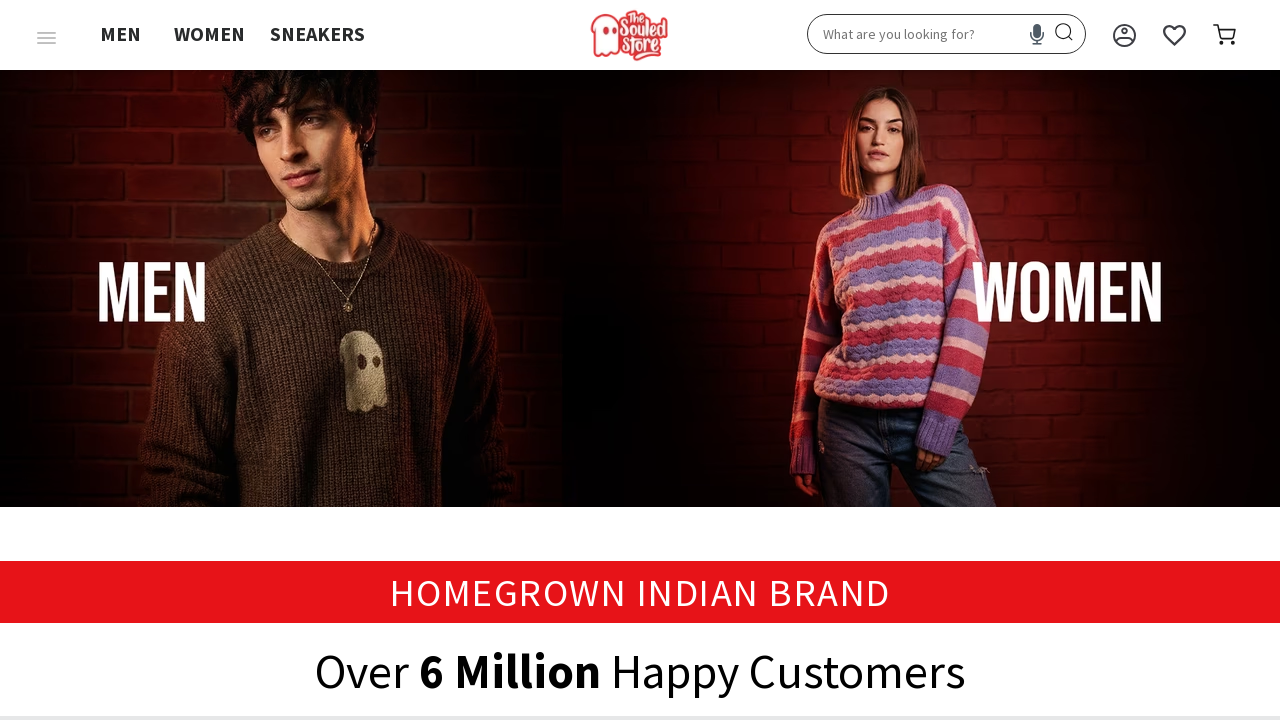

Scrolled to the 'MORE INFO' section at the bottom of the page
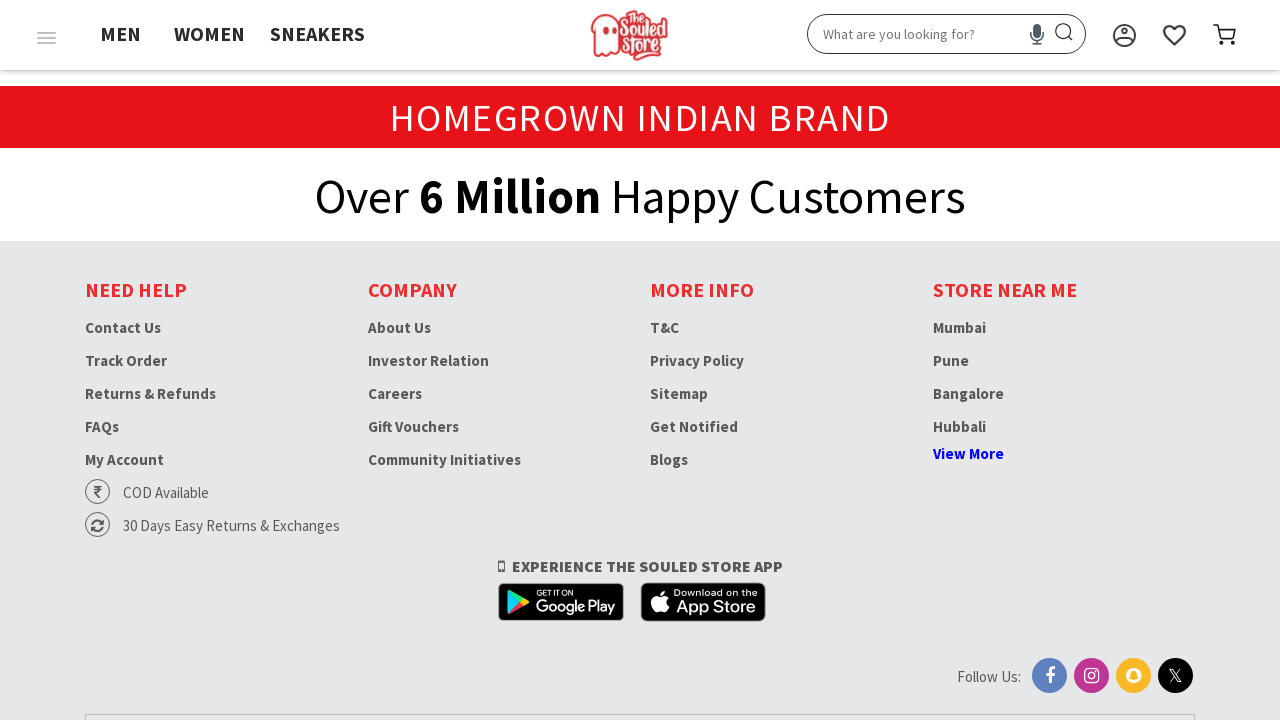

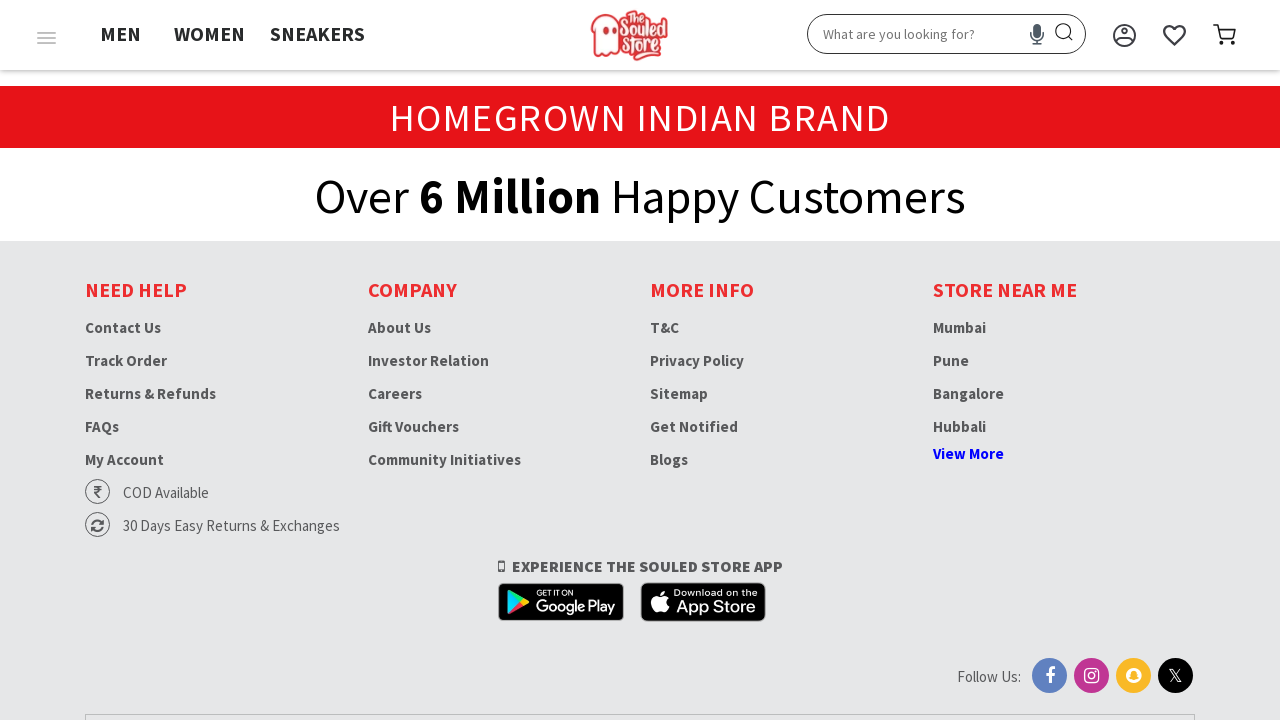